Navigates to Meesho website and verifies the logo element is present on the page

Starting URL: https://www.meesho.com/

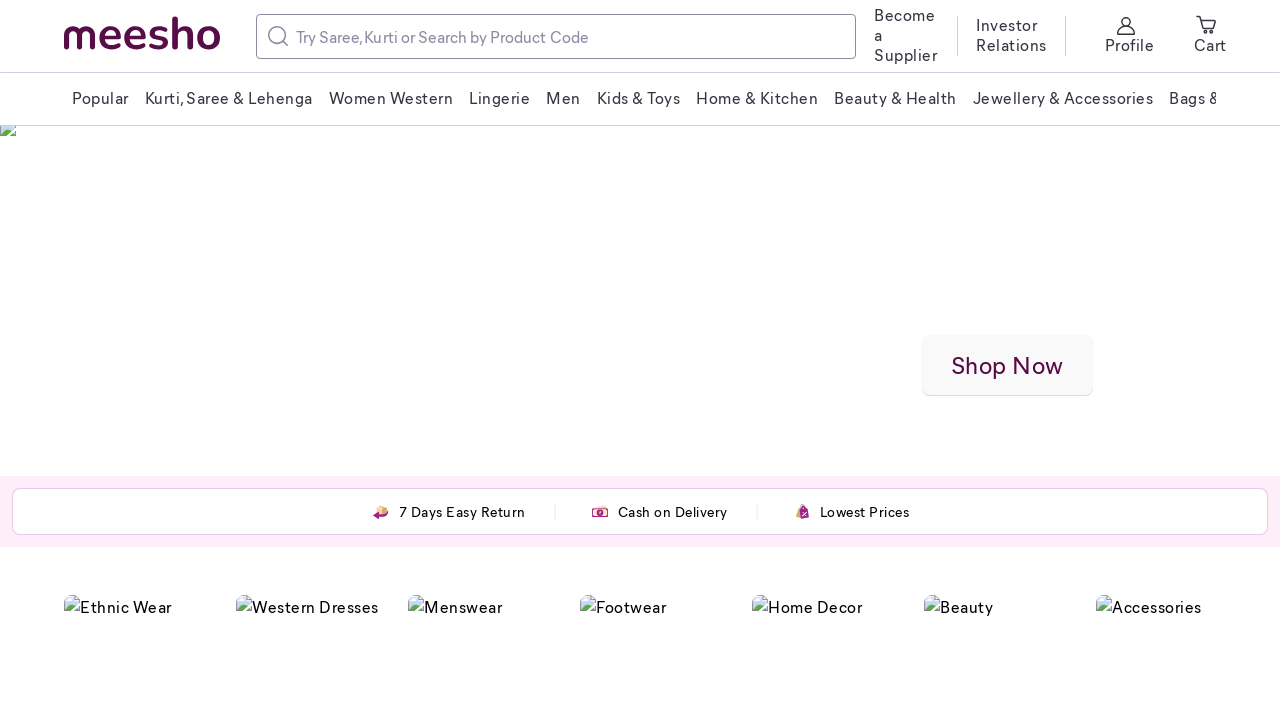

Navigated to Meesho website
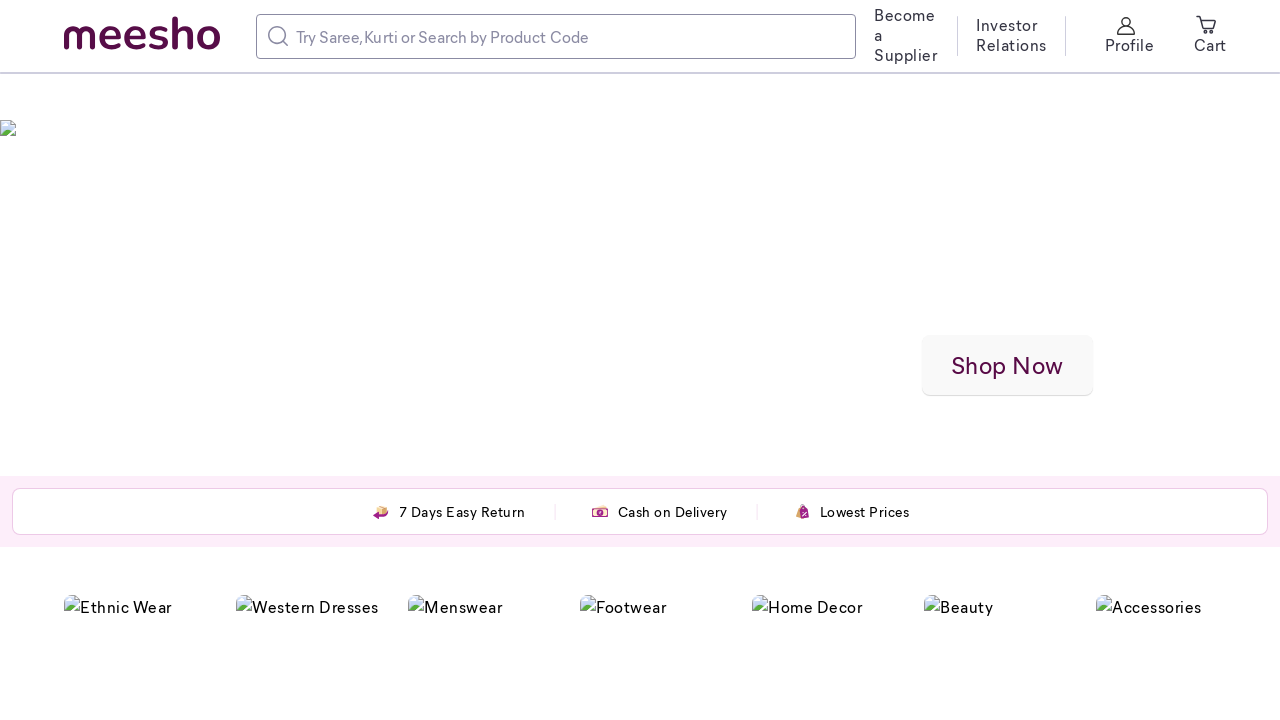

Meesho logo element is present on the page
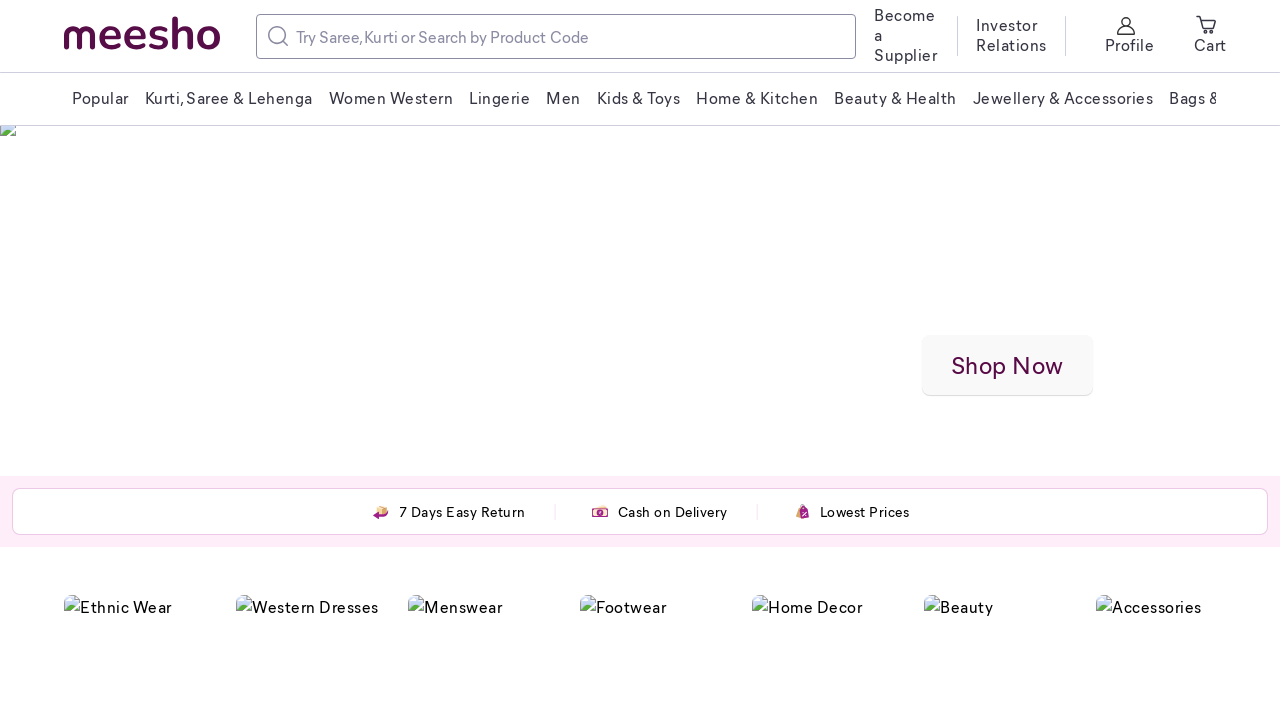

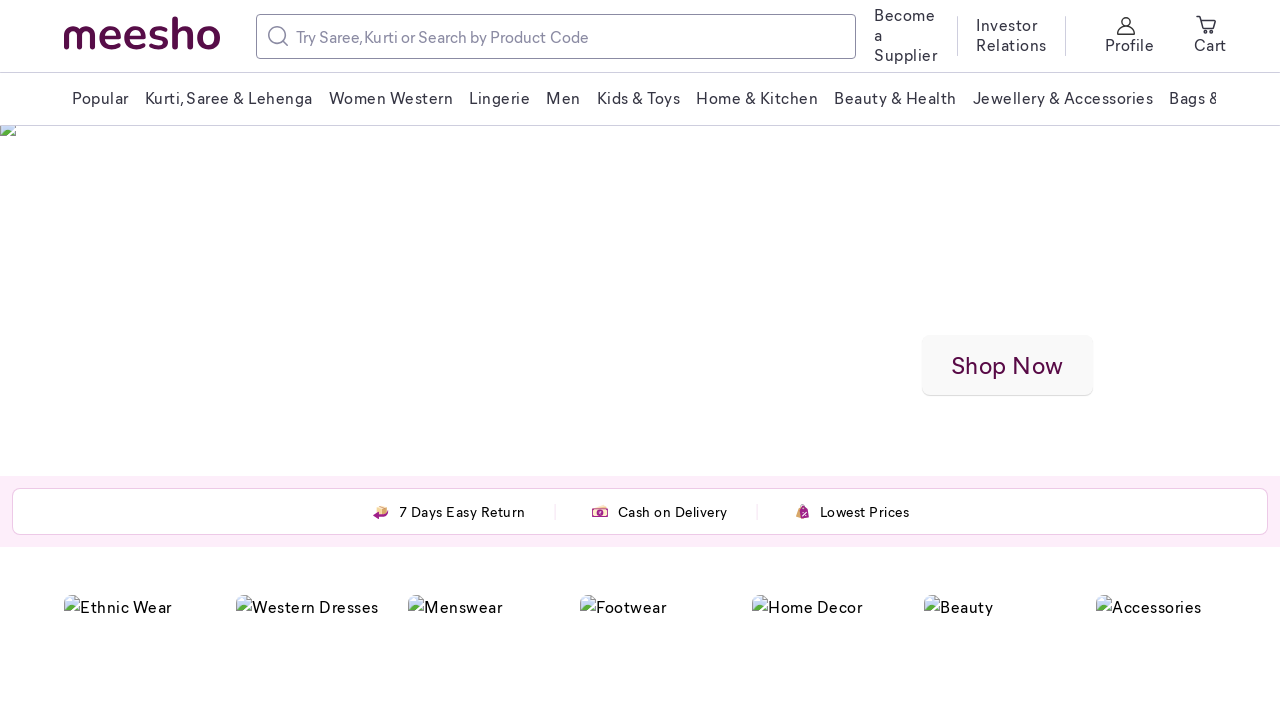